Tests date picker with dropdown selection by selecting a specific month and year from dropdowns, then choosing a day.

Starting URL: https://demoqa.com/date-picker

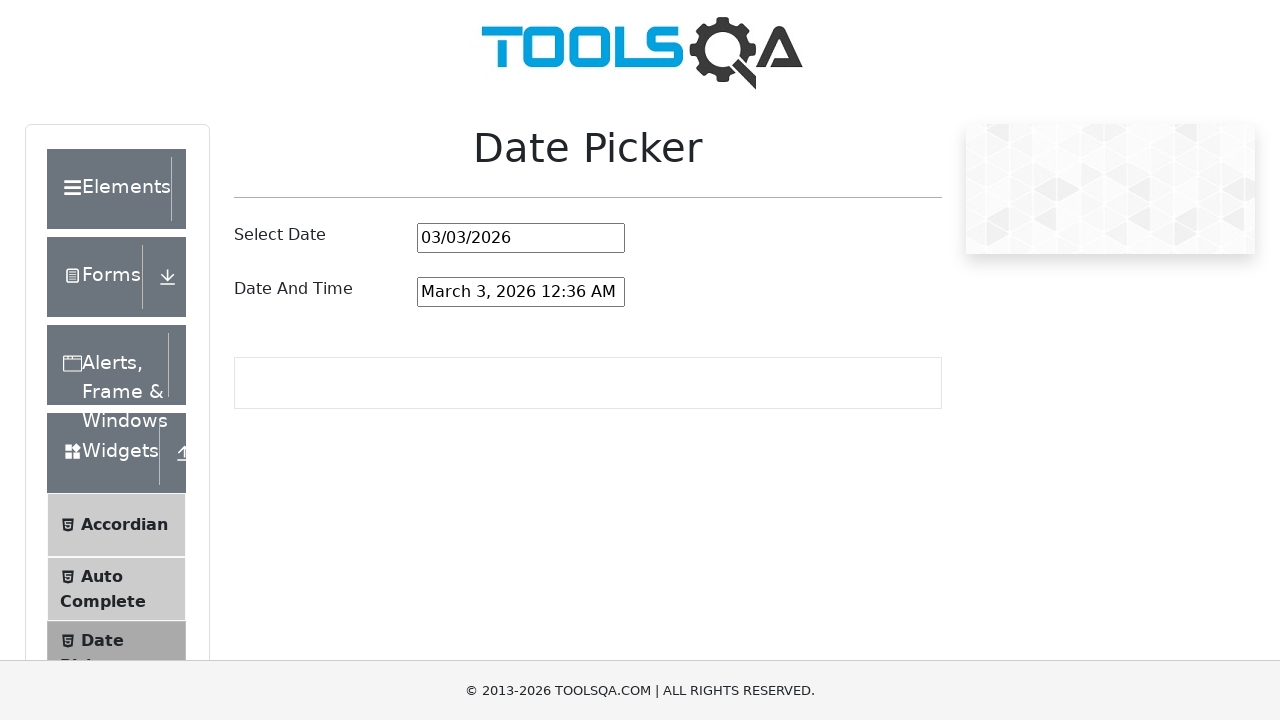

Clicked on date input field to open date picker at (521, 238) on #datePickerMonthYearInput
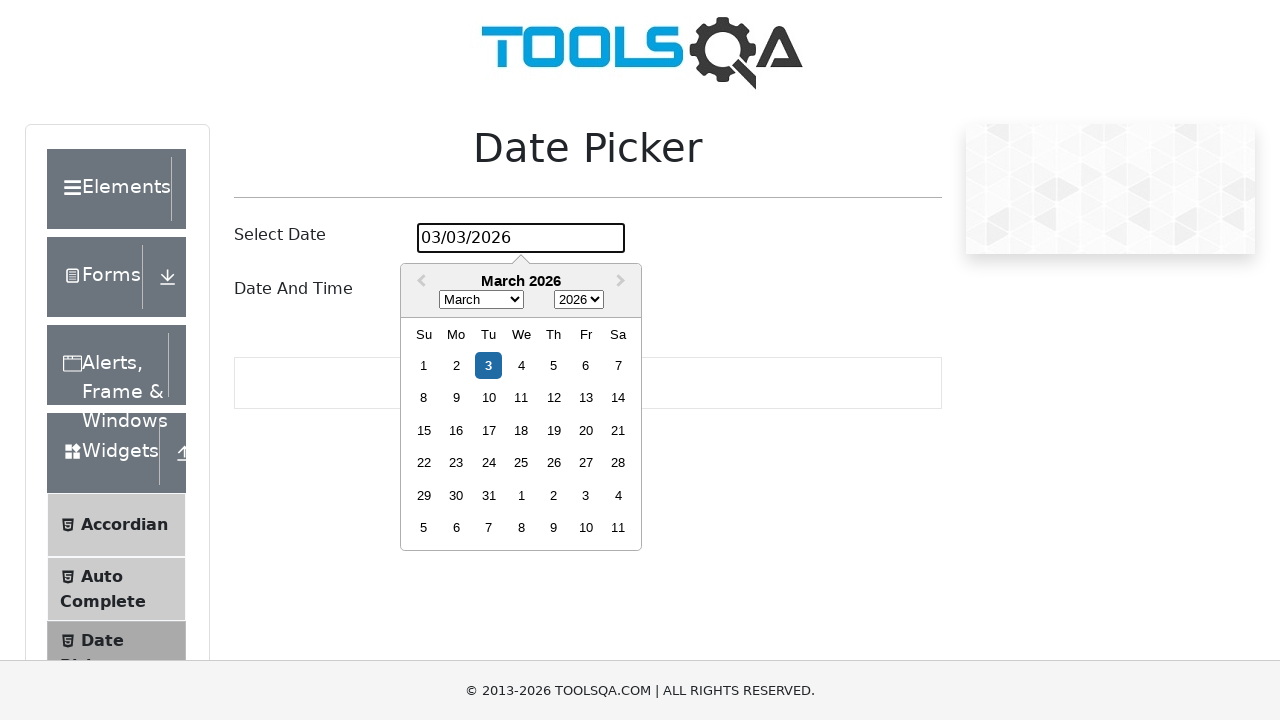

Selected March from month dropdown on .react-datepicker__month-select
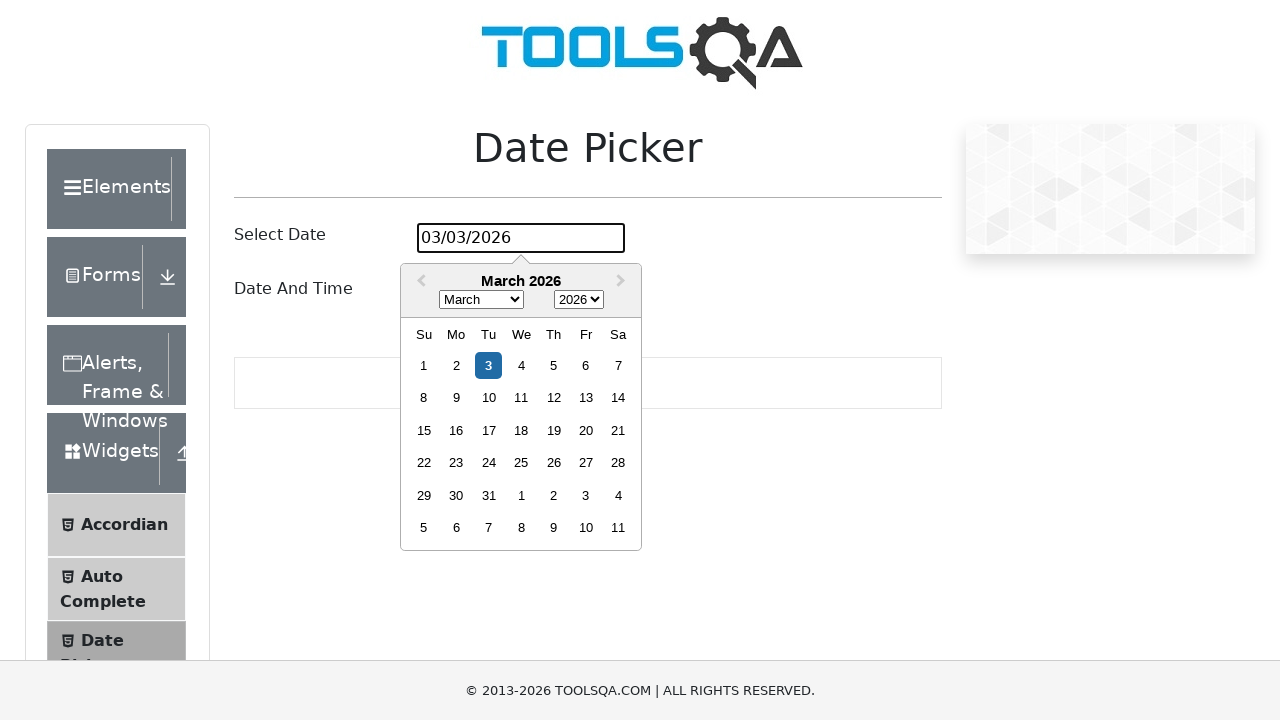

Selected 1999 from year dropdown on .react-datepicker__year-select
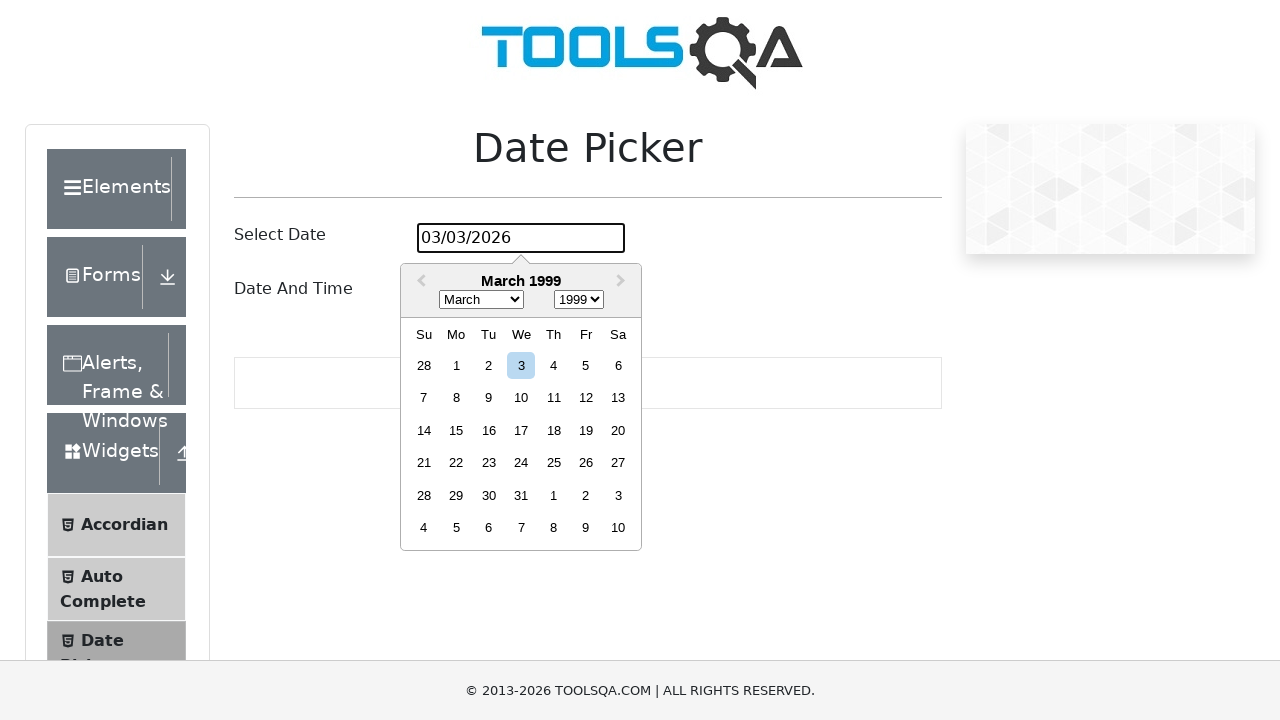

Selected day 24 from calendar at (521, 463) on .react-datepicker__day--024
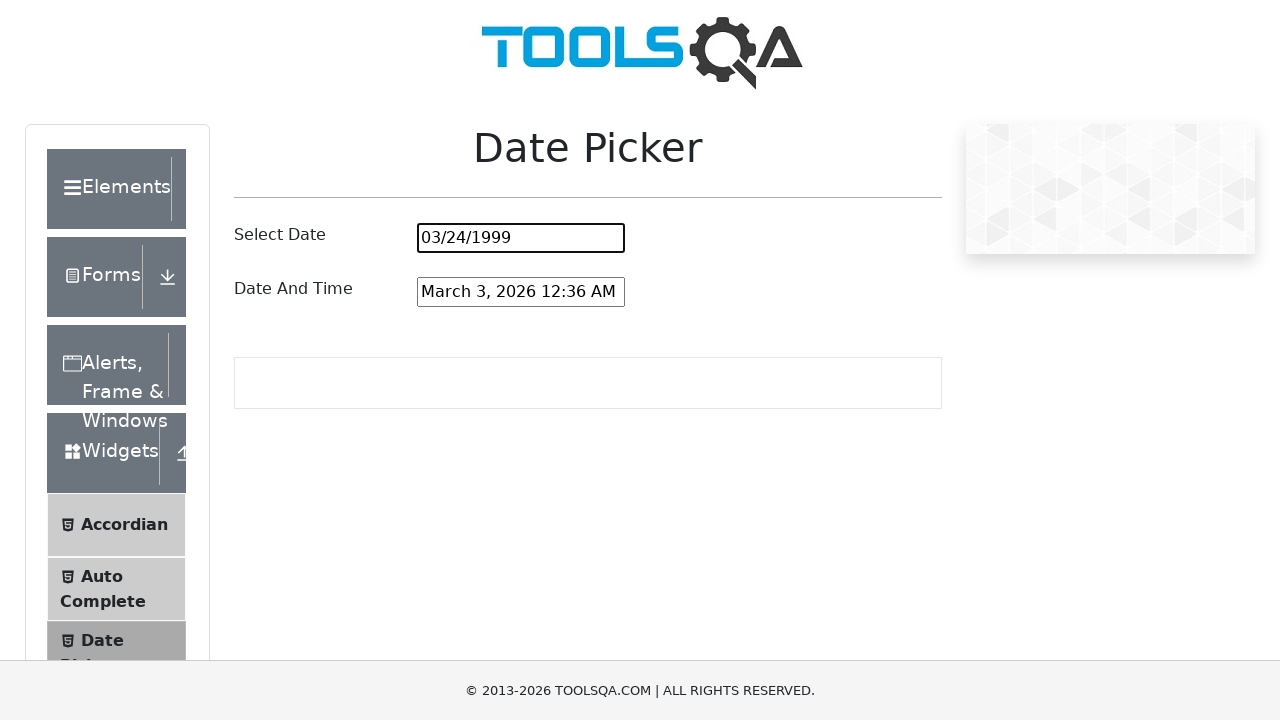

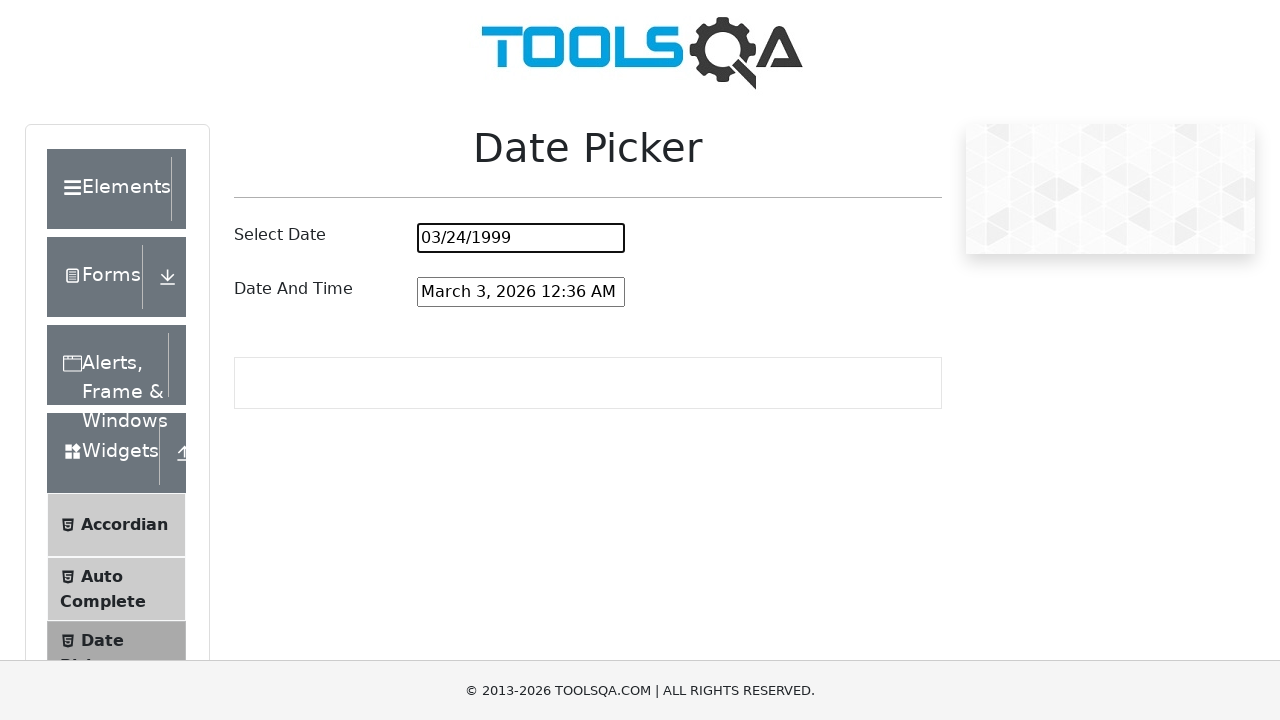